Tests element visibility by checking if various form elements are displayed and interacting with visible elements

Starting URL: https://automationfc.github.io/basic-form/index.html

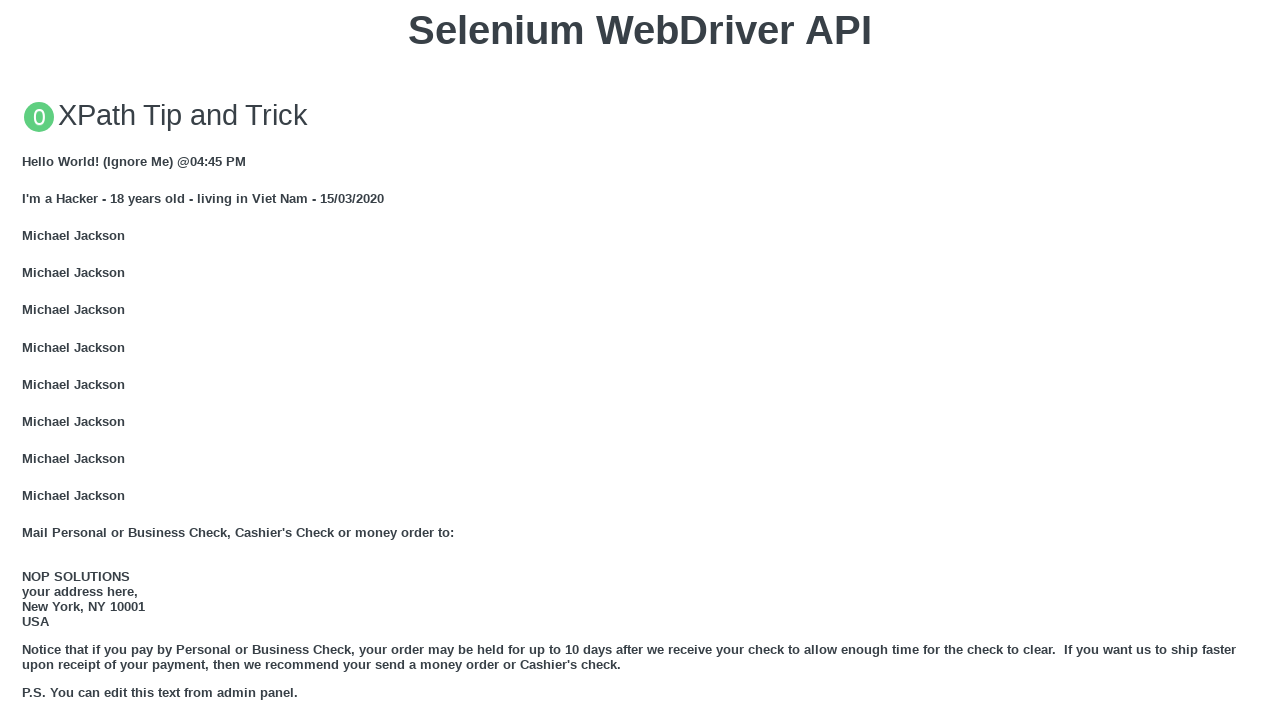

Checked email textbox visibility
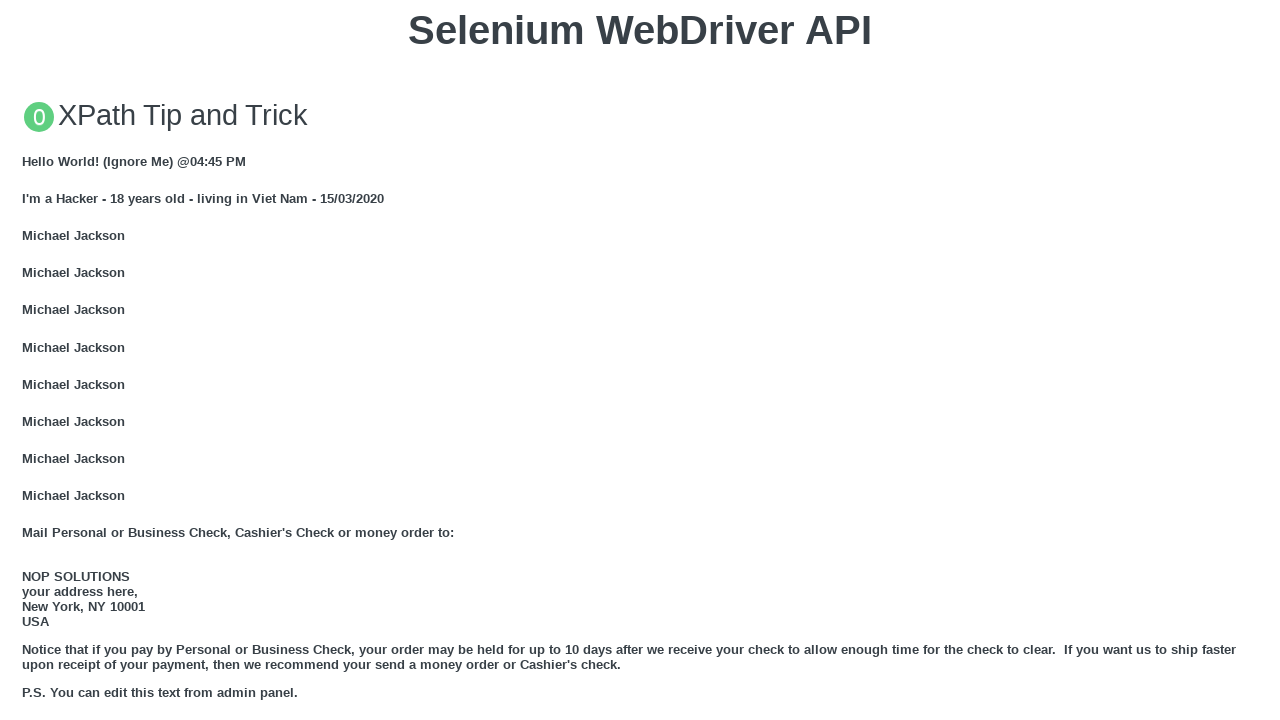

Filled email textbox with 'Automation Maxxel' on input#mail
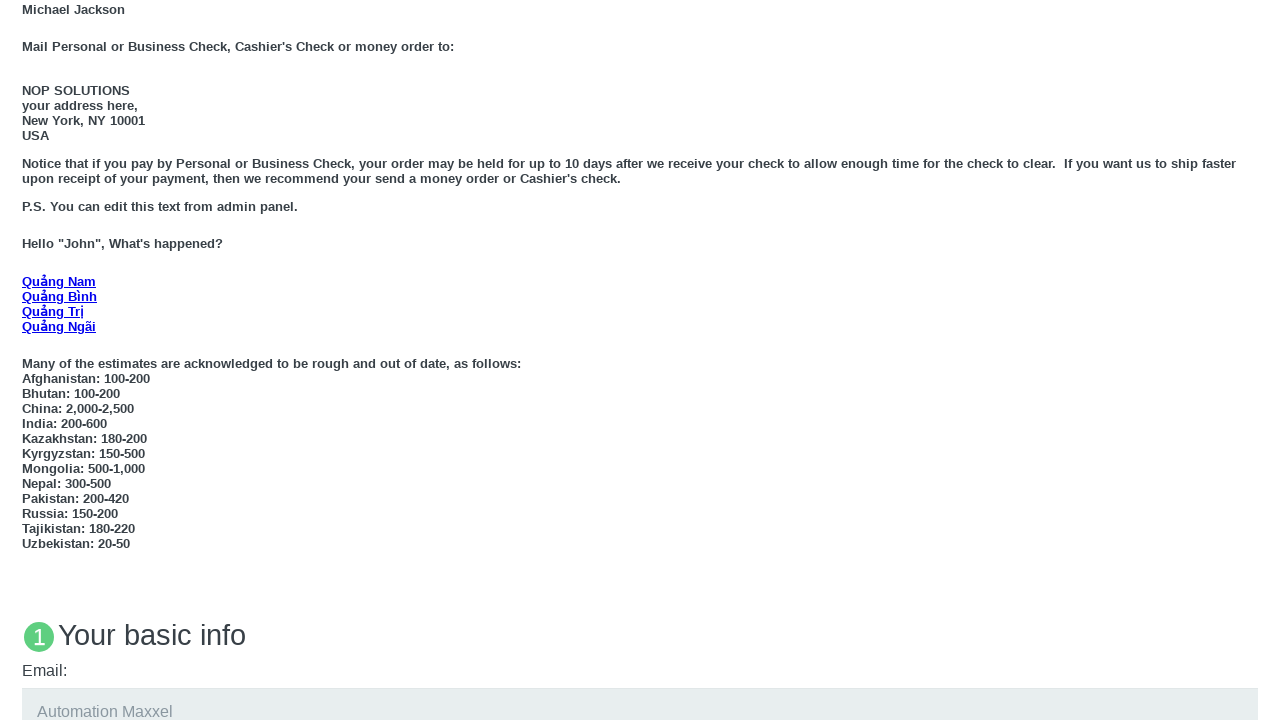

Checked education textarea visibility
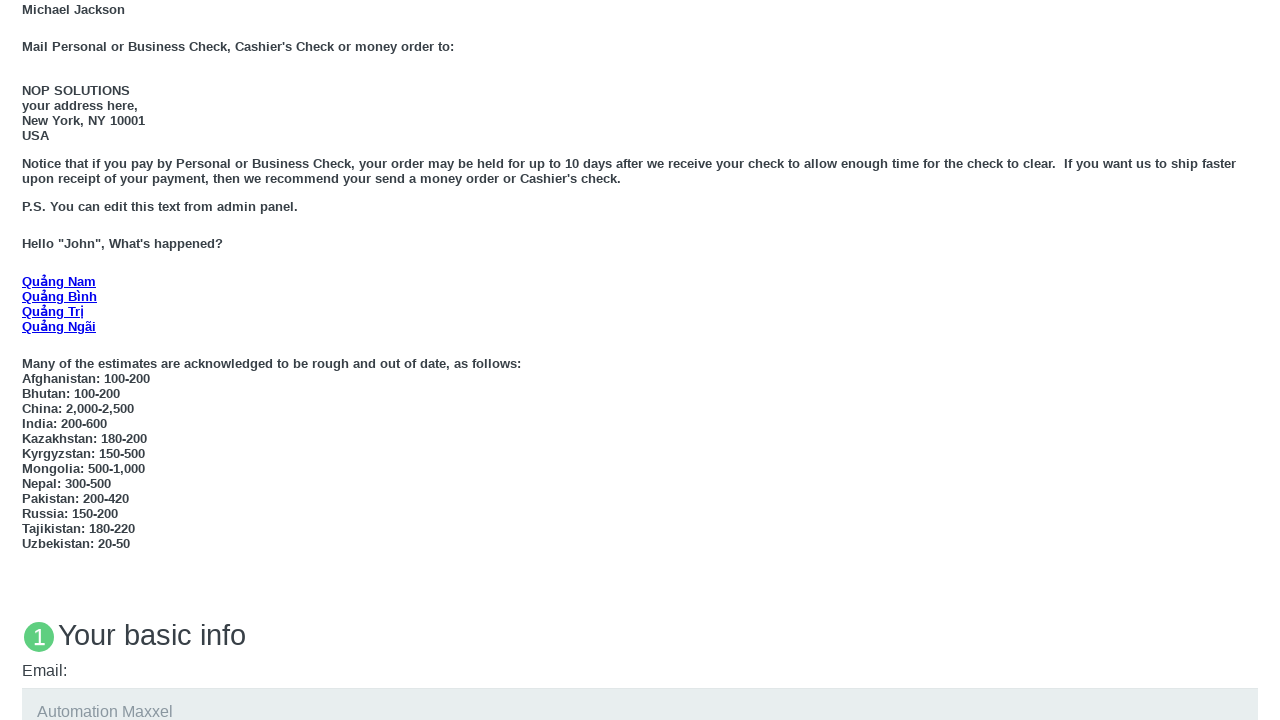

Filled education textarea with 'Automation Maxxel' on textarea#edu
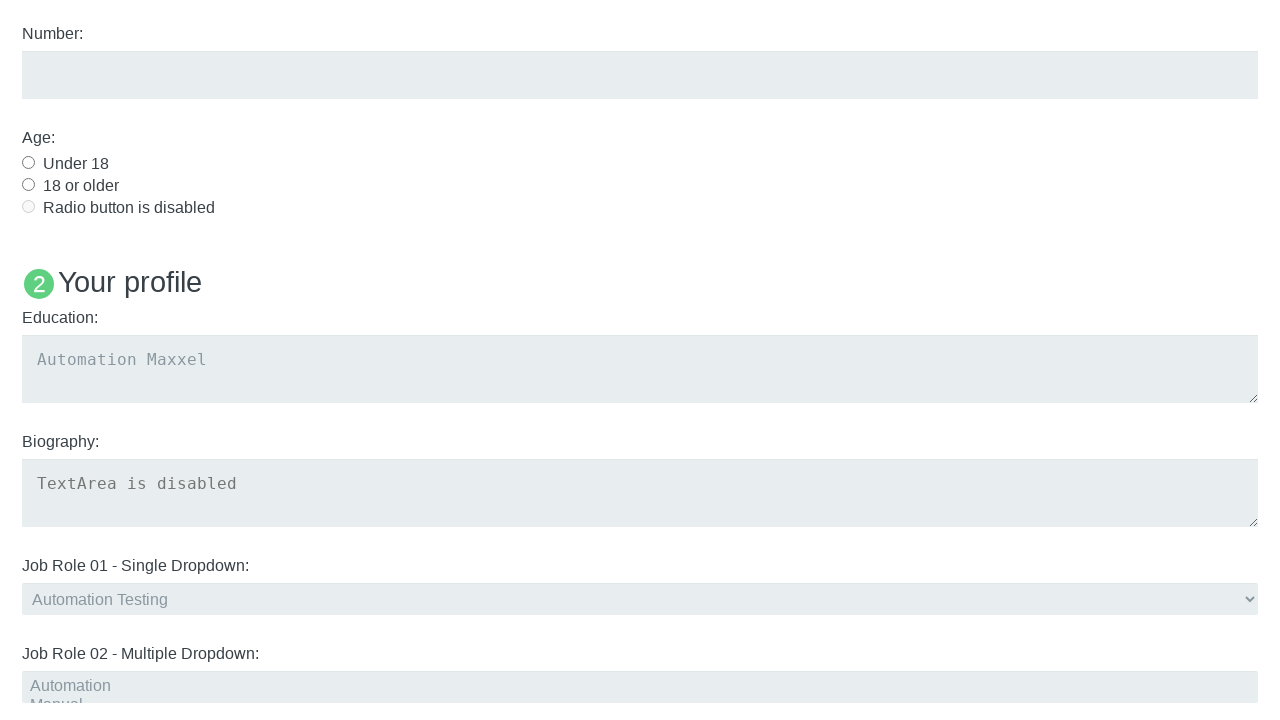

Checked age radio button visibility
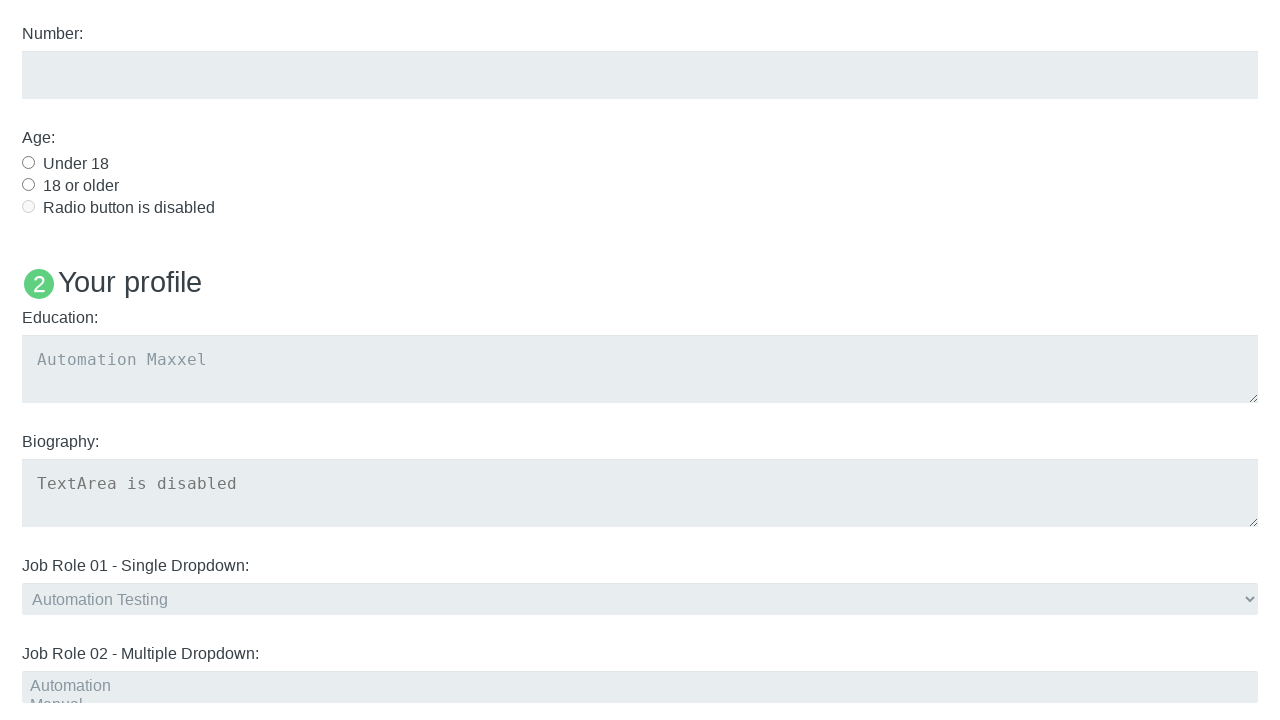

Clicked under 18 age radio button at (28, 162) on input#under_18
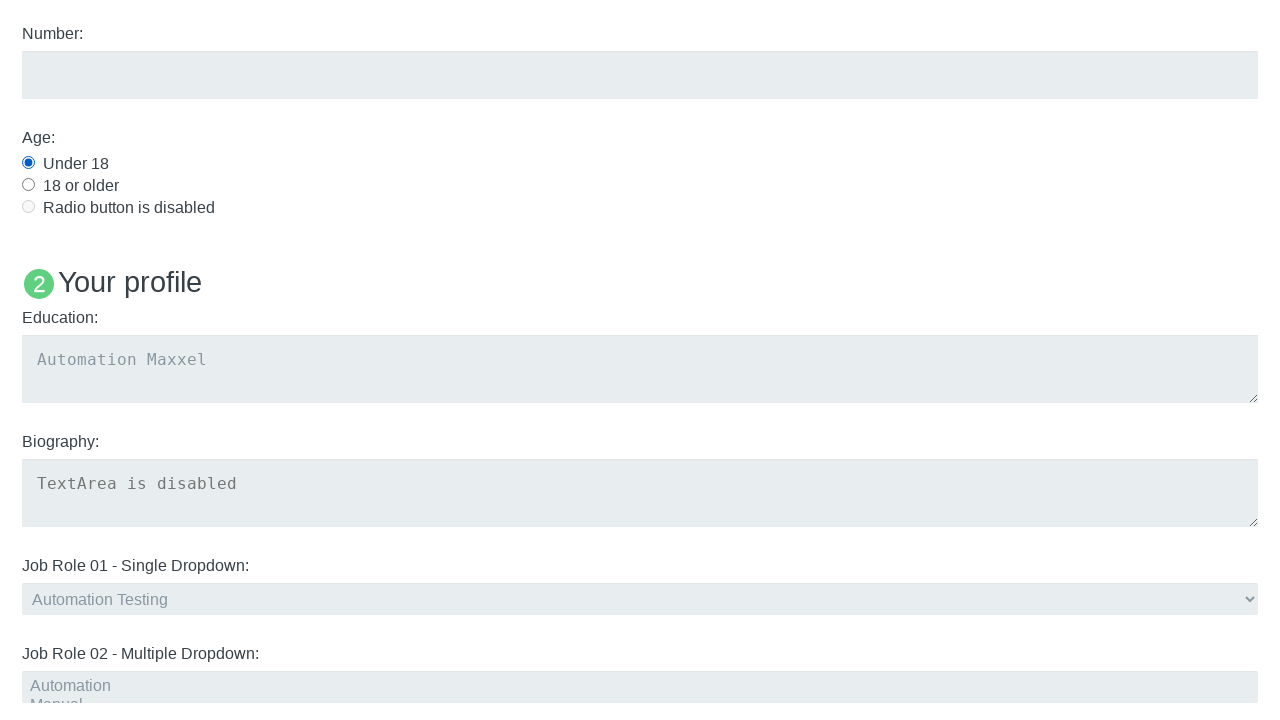

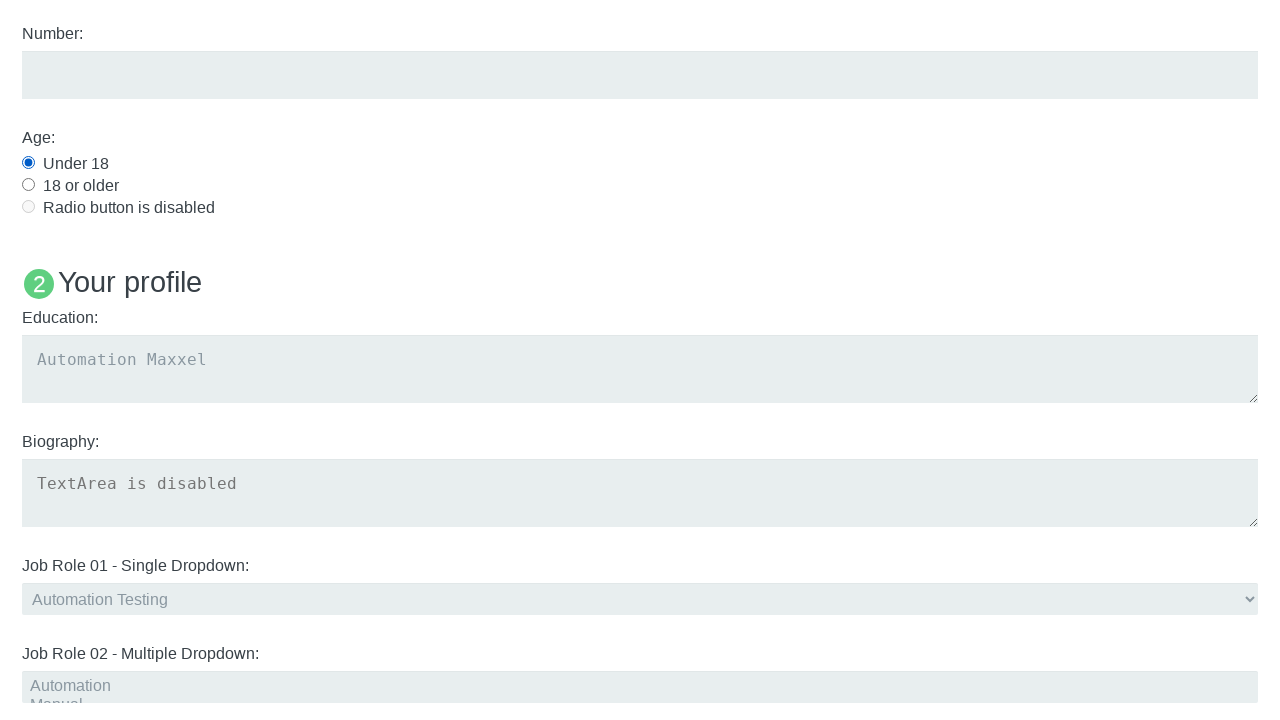